Tests a triangle type identifier by entering three side lengths and clicking the identify button to determine the triangle type

Starting URL: https://testpages.herokuapp.com/styled/apps/triangle/triangle001.html

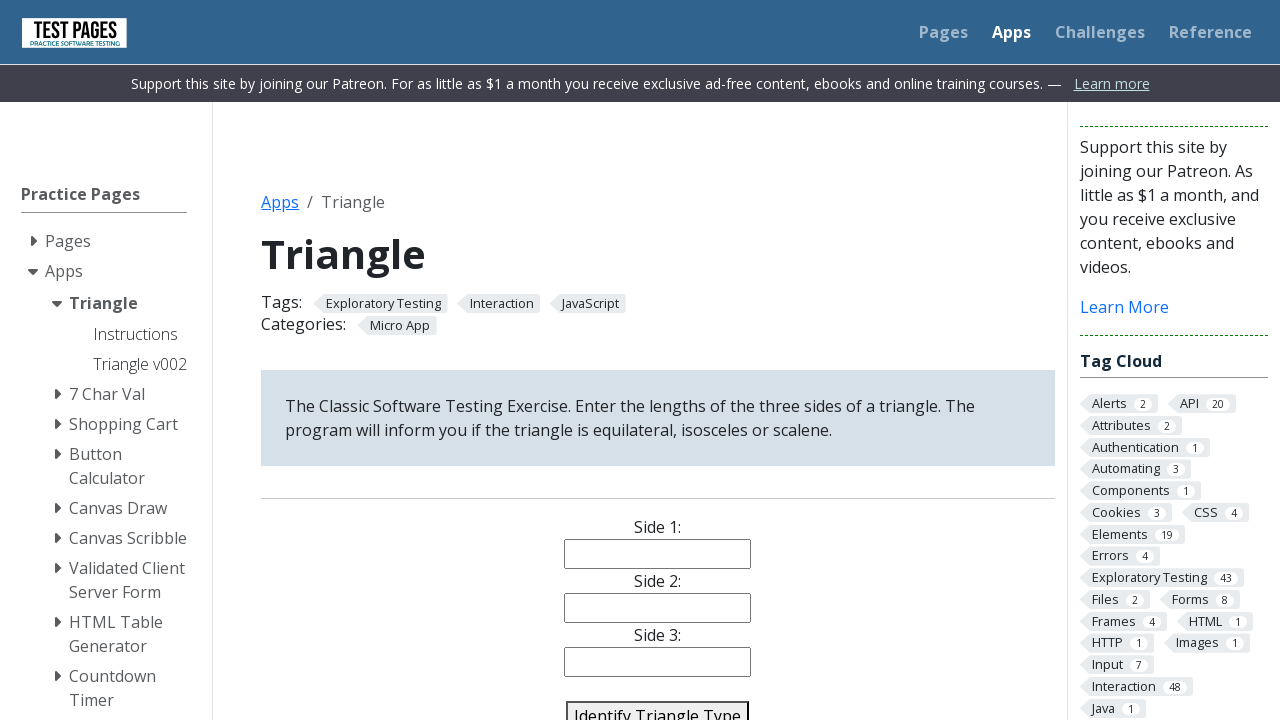

Navigated to triangle identifier application
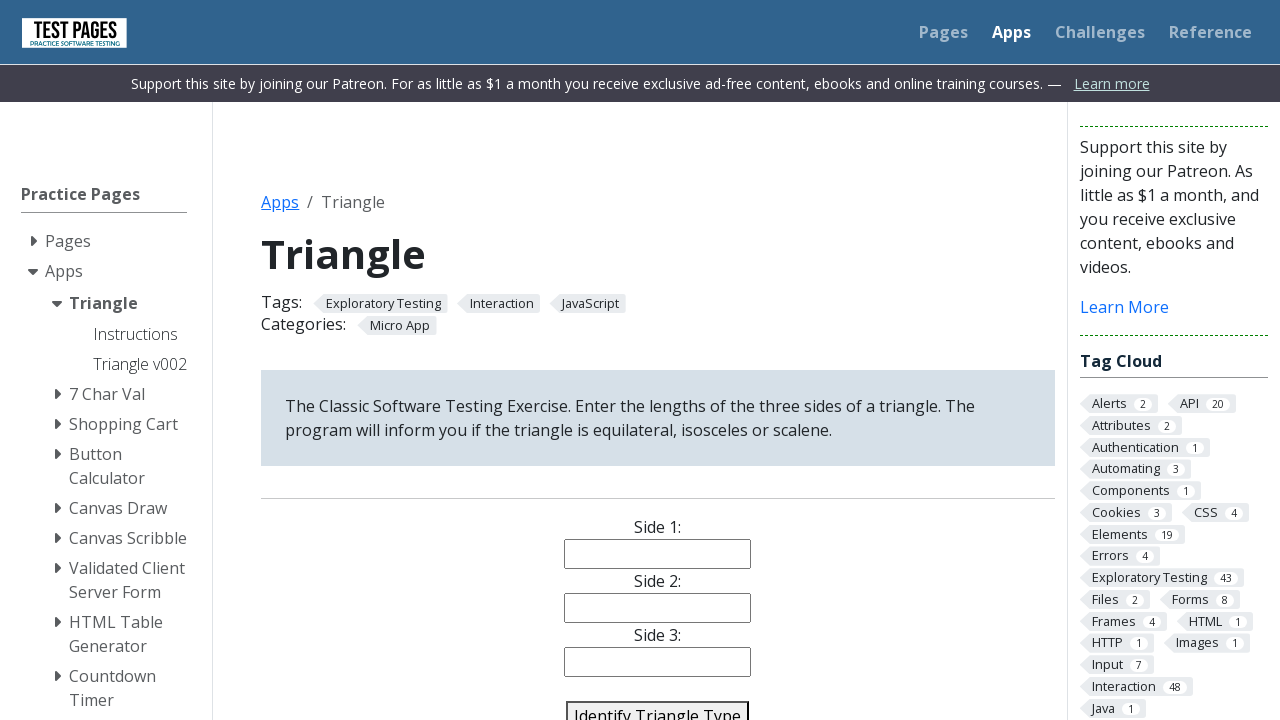

Filled side length A with value 5 on input[name='side1']
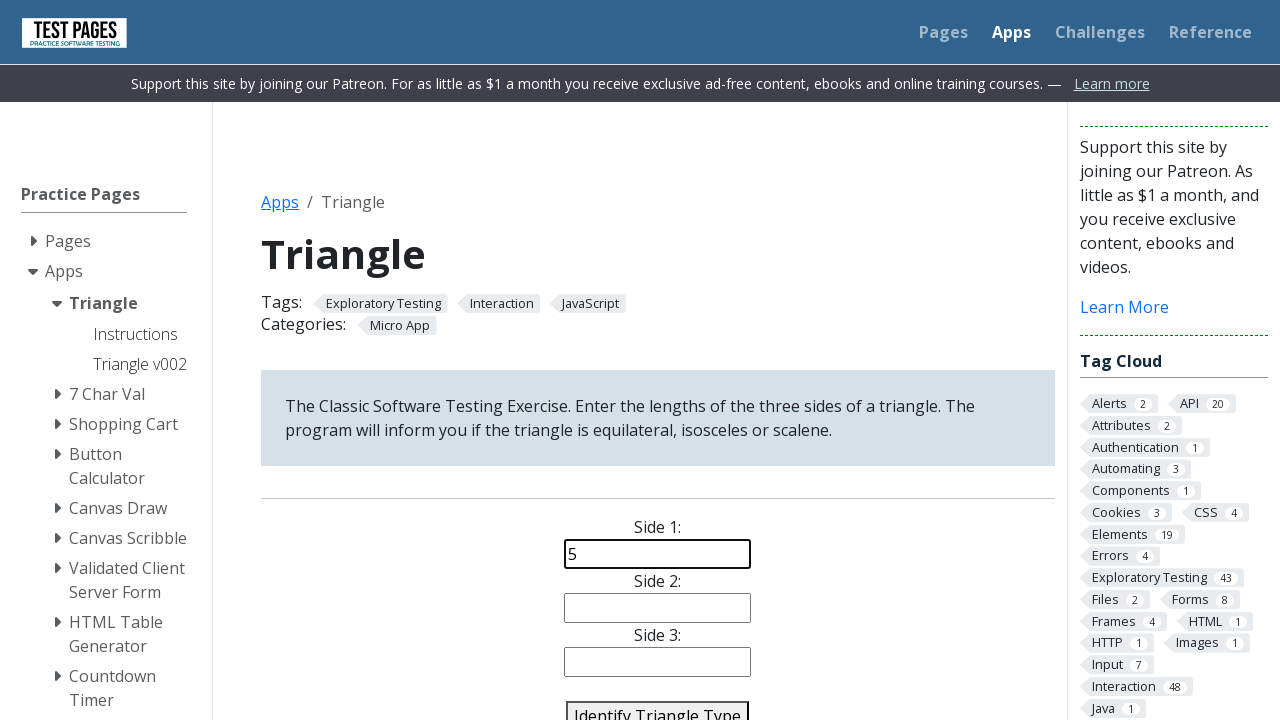

Filled side length B with value 8 on input[name='side2']
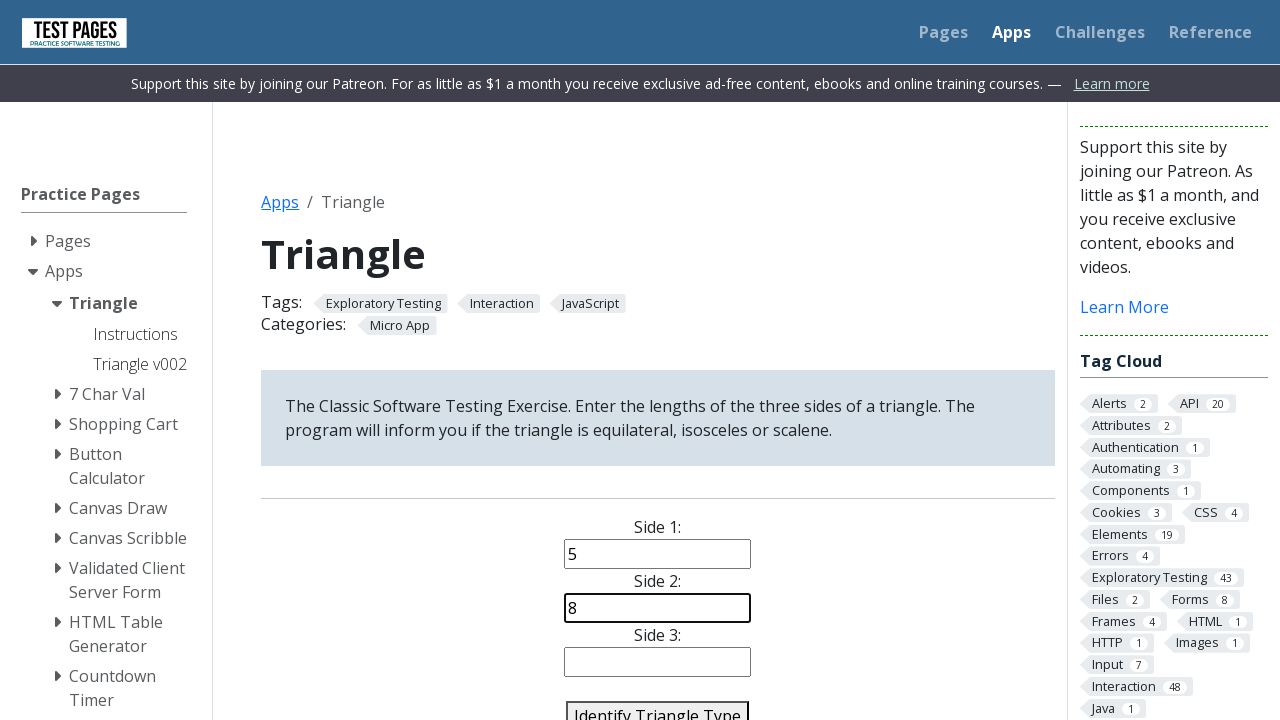

Filled side length C with value 6 on input[name='side3']
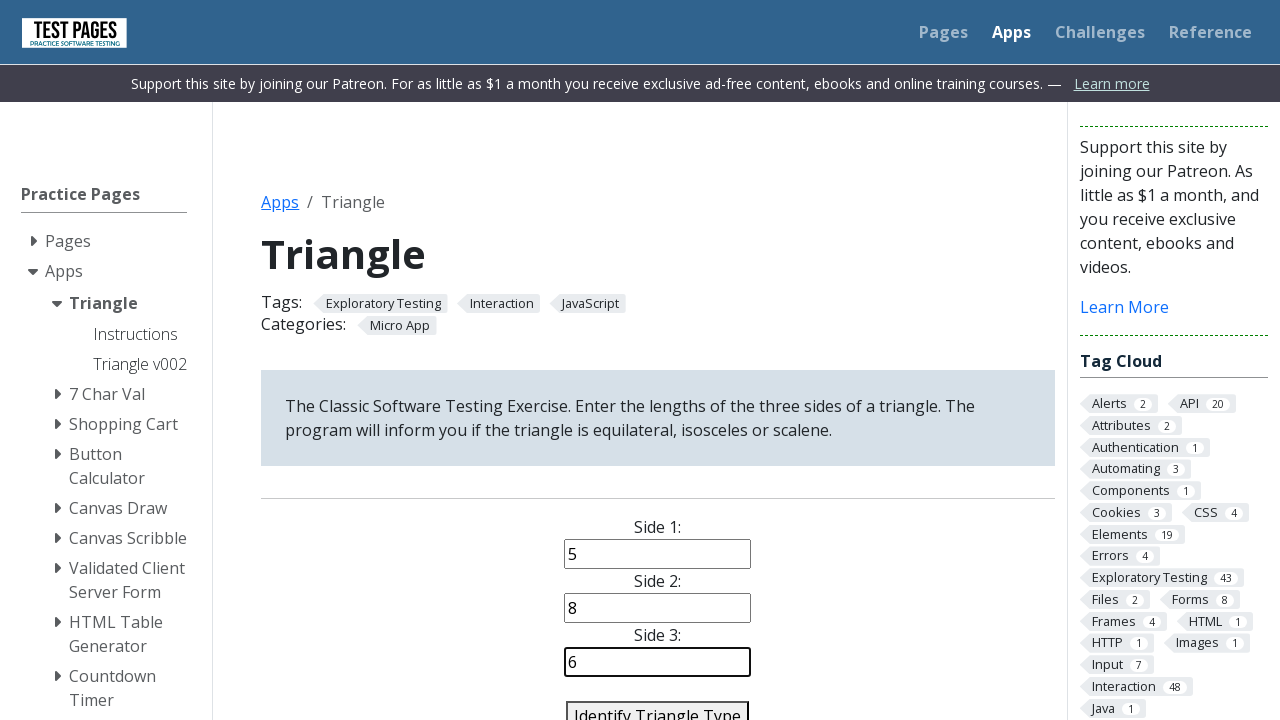

Clicked the identify triangle button to determine triangle type at (658, 705) on #identify-triangle-action
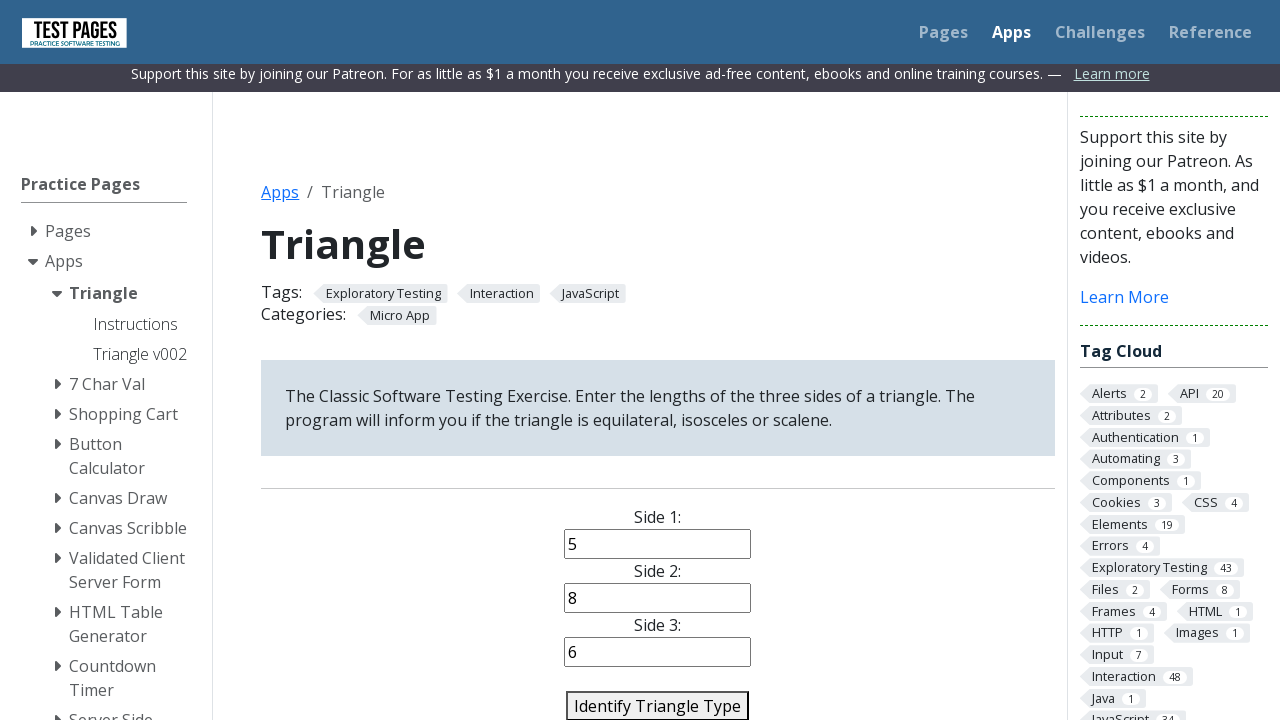

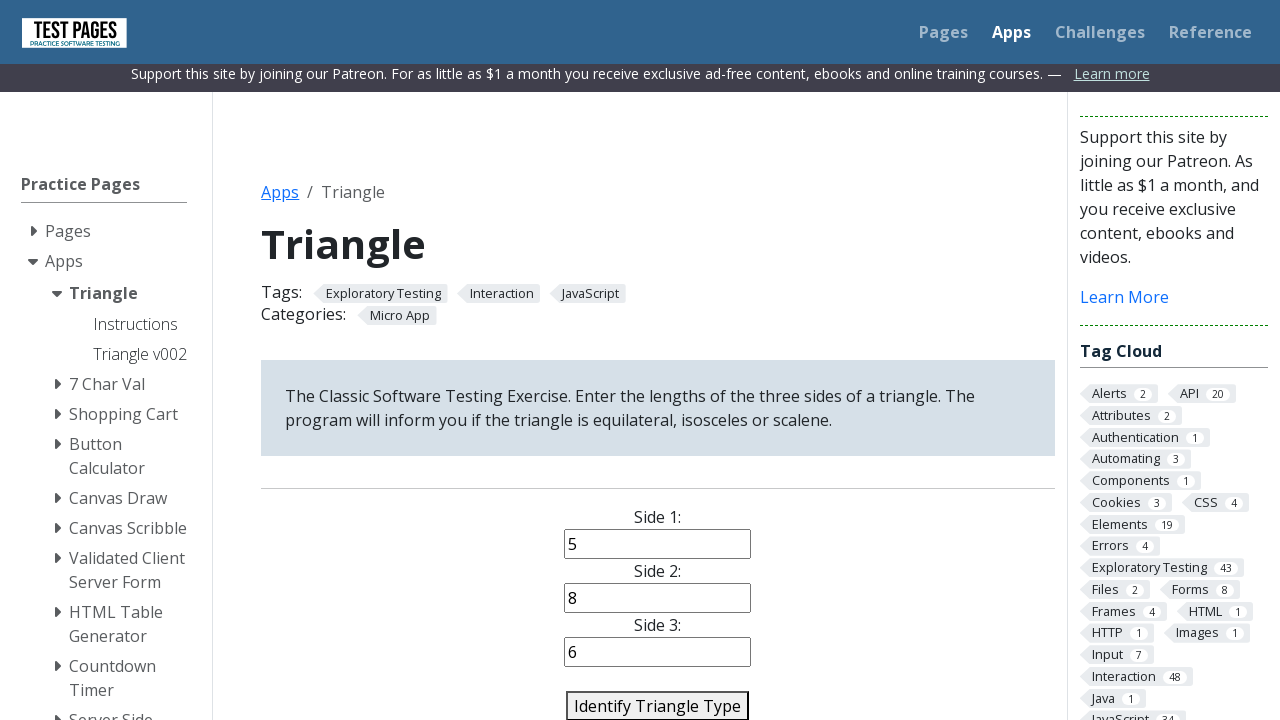